Tests checkbox functionality by navigating to a checkboxes page and verifying the state of checkboxes using different methods (getAttribute and isSelected)

Starting URL: http://the-internet.herokuapp.com/checkboxes

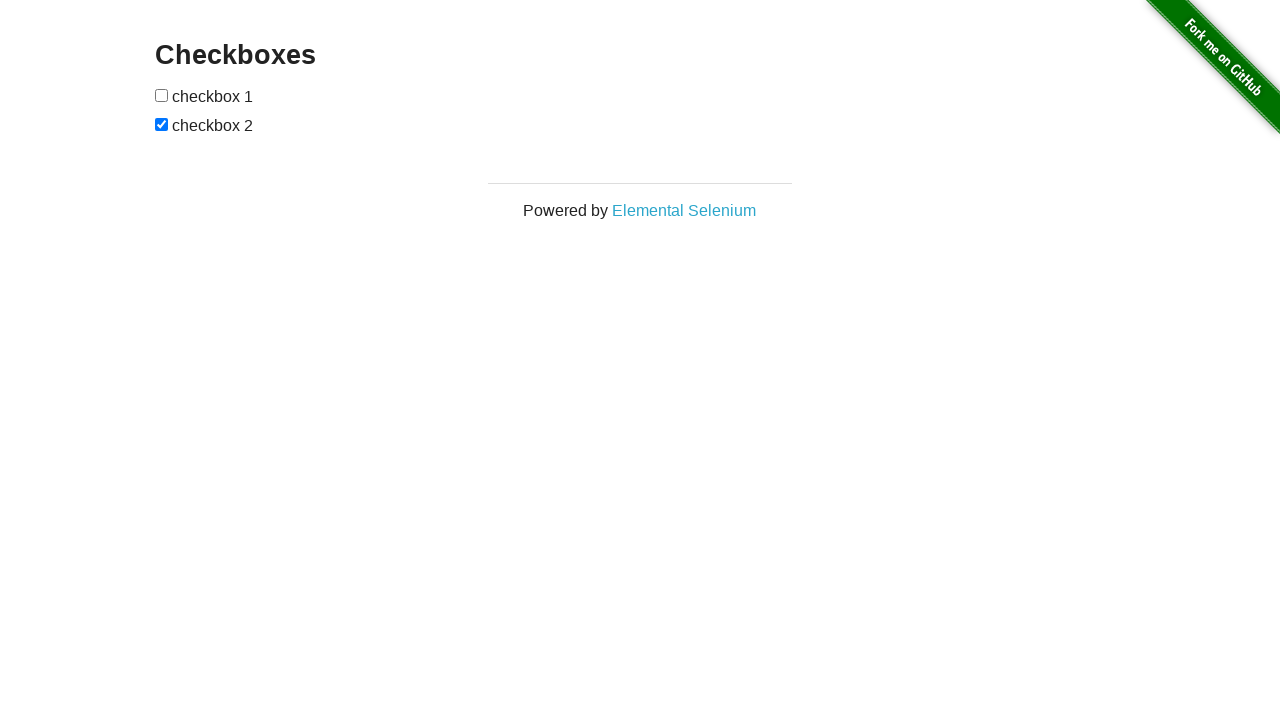

Waited for checkboxes to load on the page
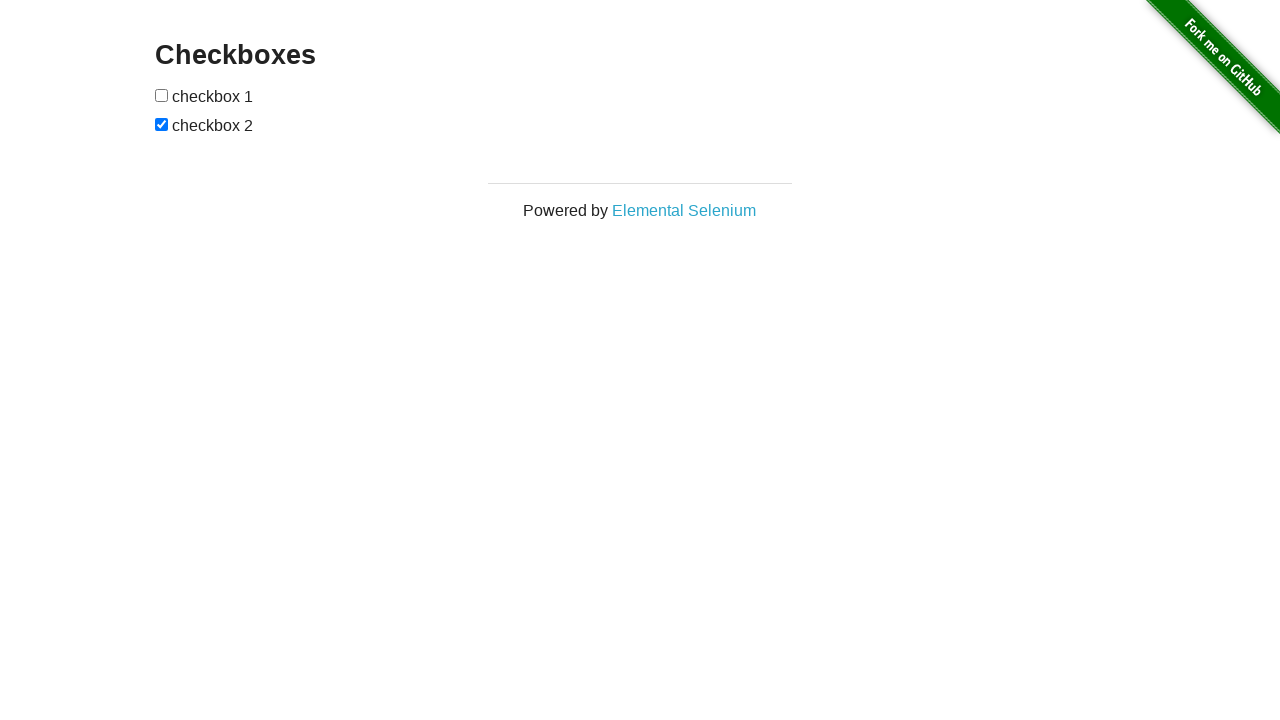

Located all checkboxes on the page
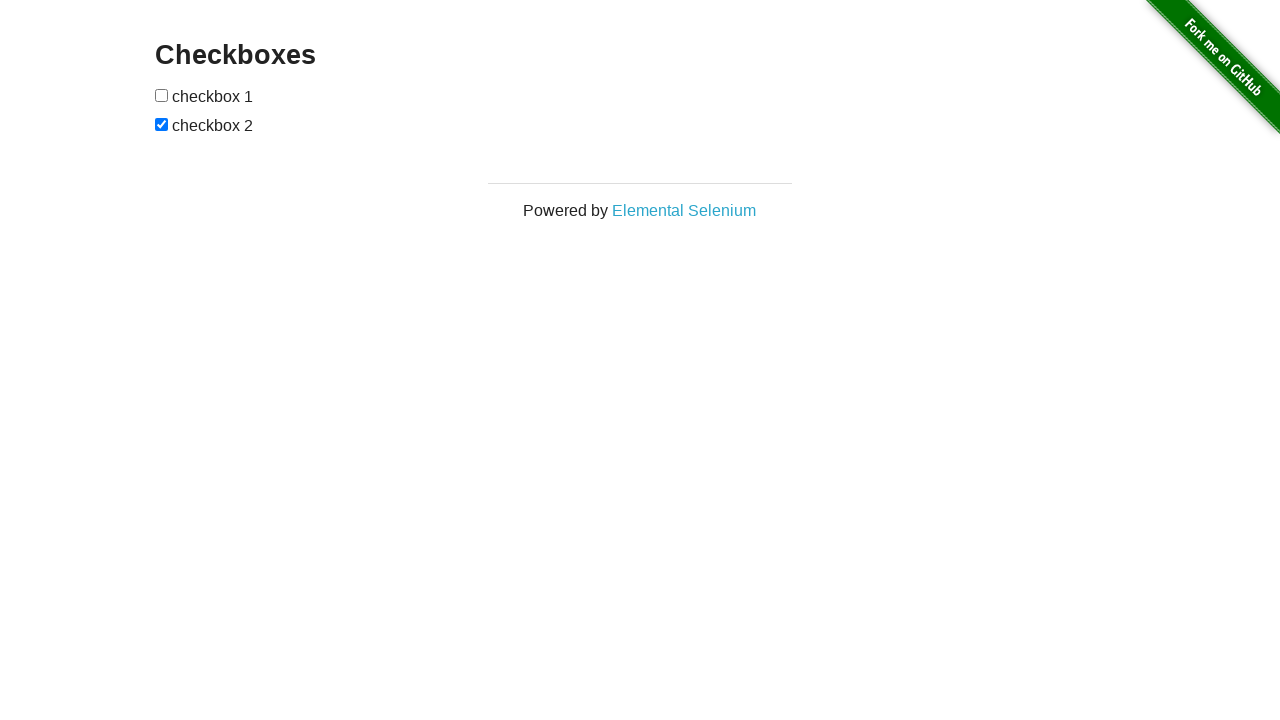

Selected the last checkbox
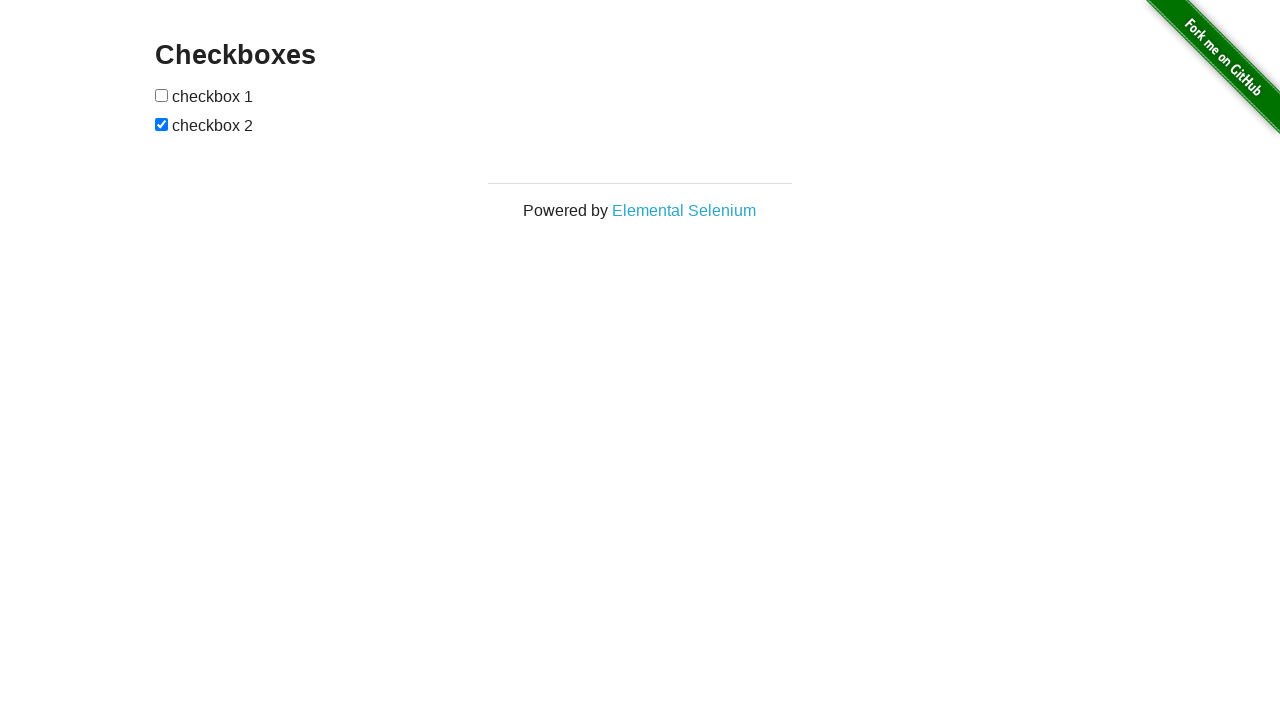

Verified that the last checkbox is checked by default
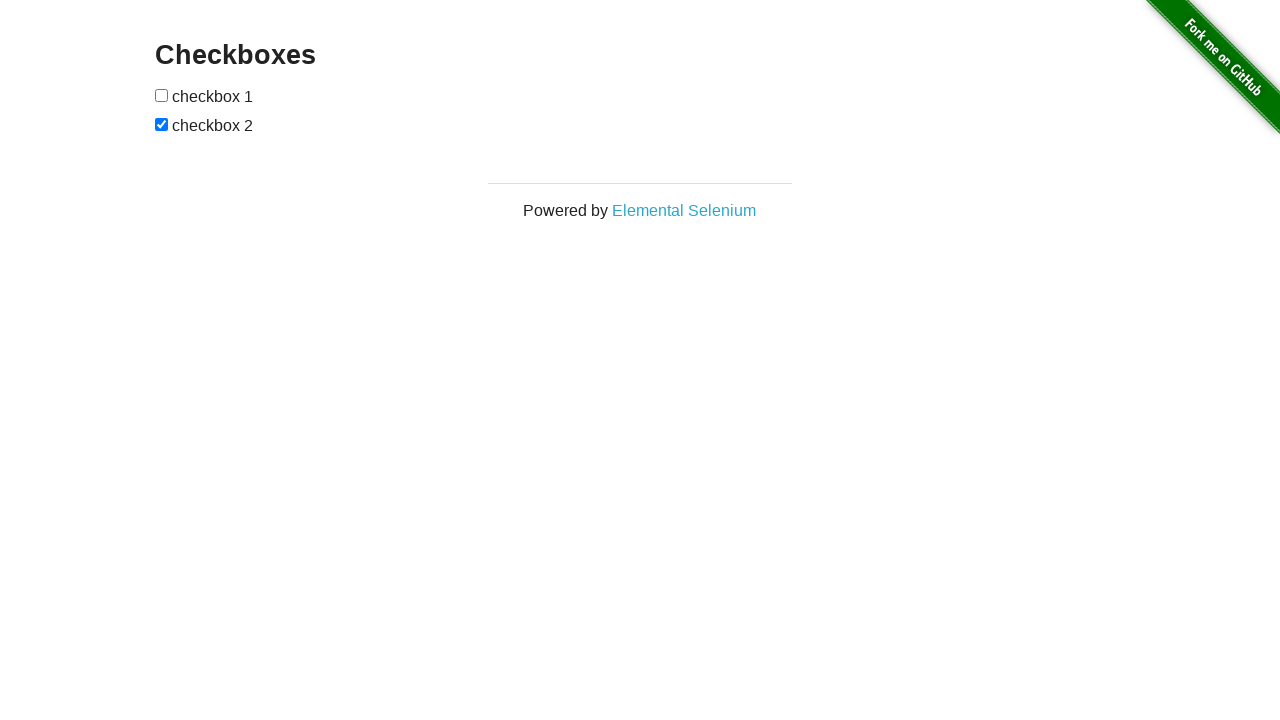

Selected the first checkbox
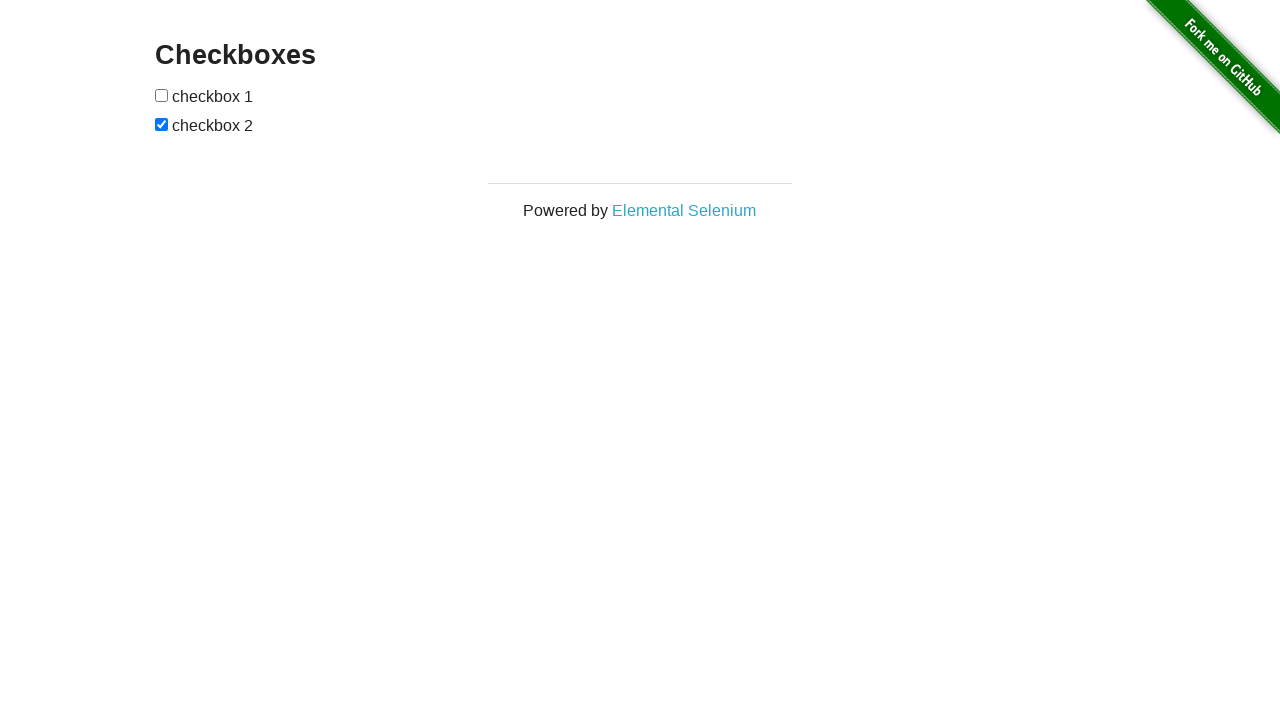

Verified that the first checkbox is unchecked by default
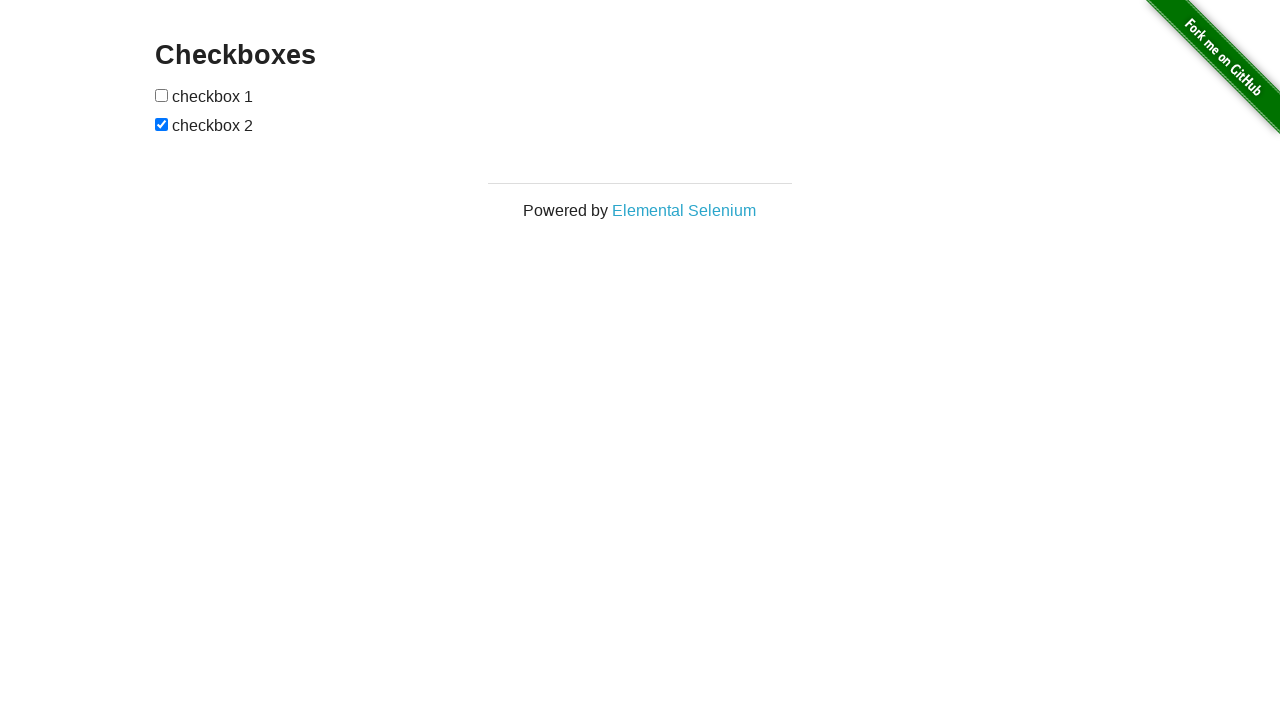

Clicked the first checkbox to check it at (162, 95) on input[type="checkbox"] >> nth=0
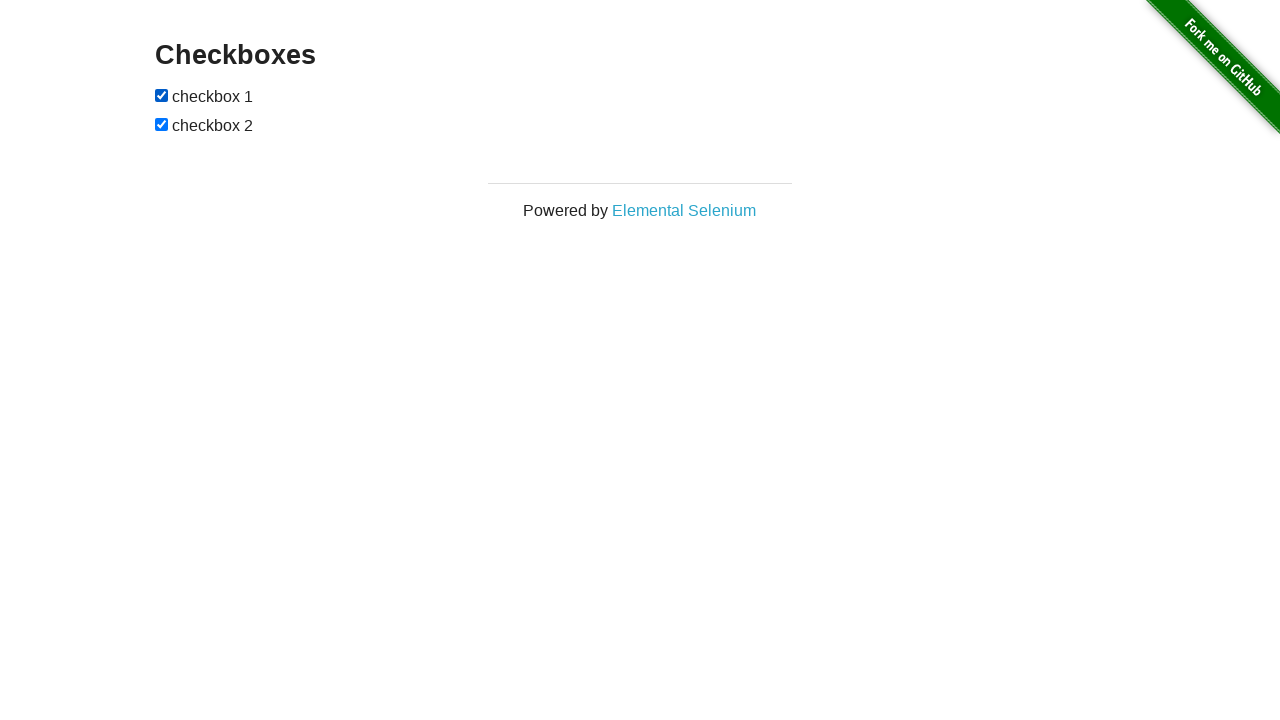

Verified that the first checkbox is now checked after clicking
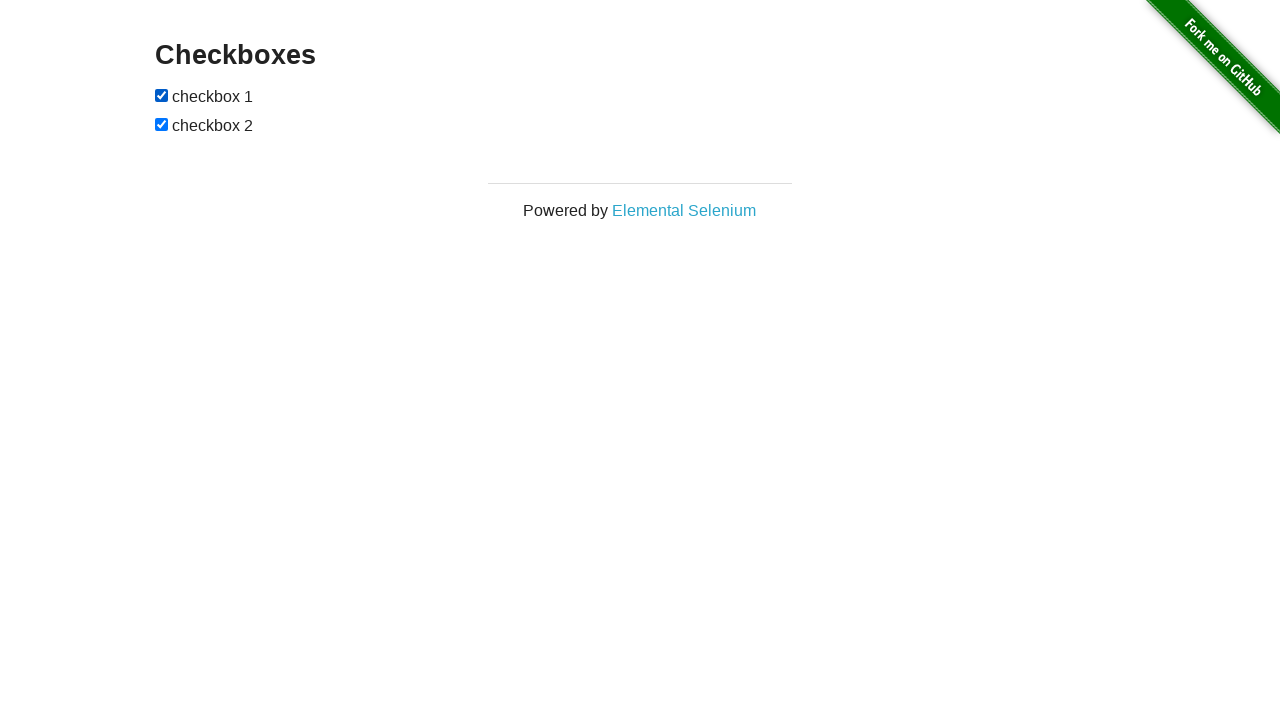

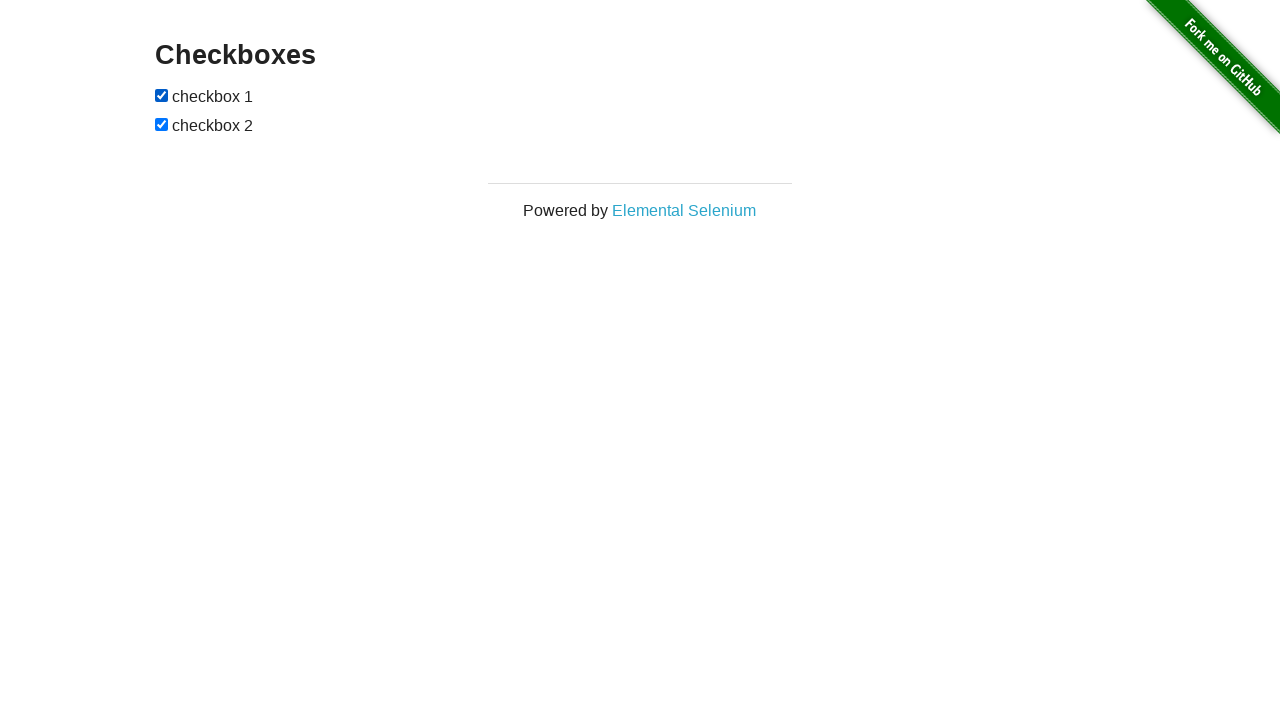